Selects the desired concentration unit from dropdown

Starting URL: https://www.sigmaaldrich.com/PL/pl/support/calculators-and-apps/solution-dilution-calculator

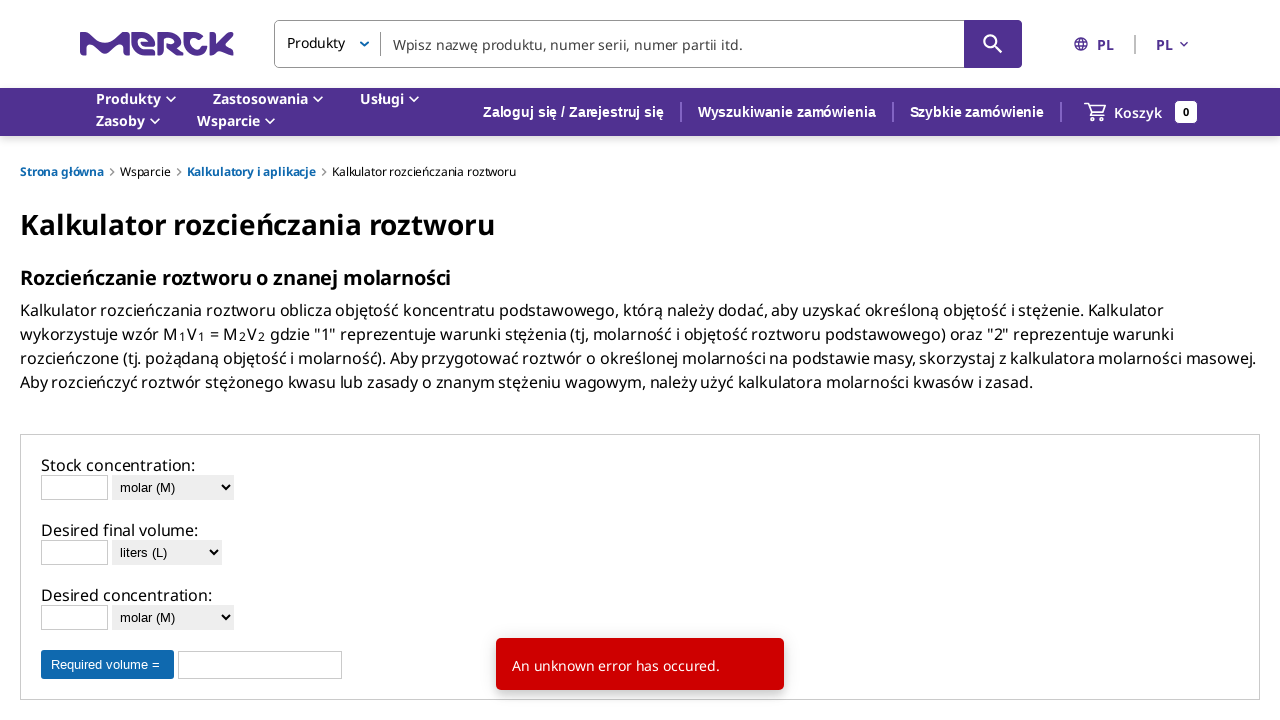

Selected 'milliM' from concentration unit dropdown on select[name='cunitoption']
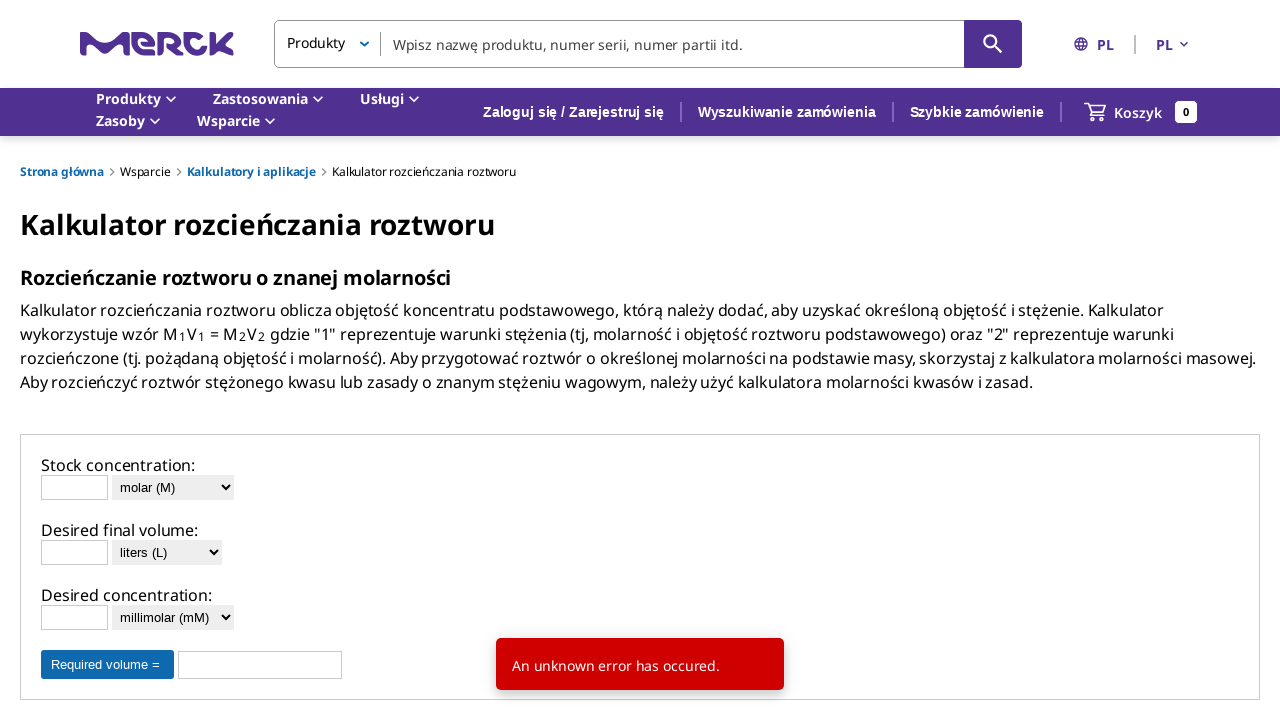

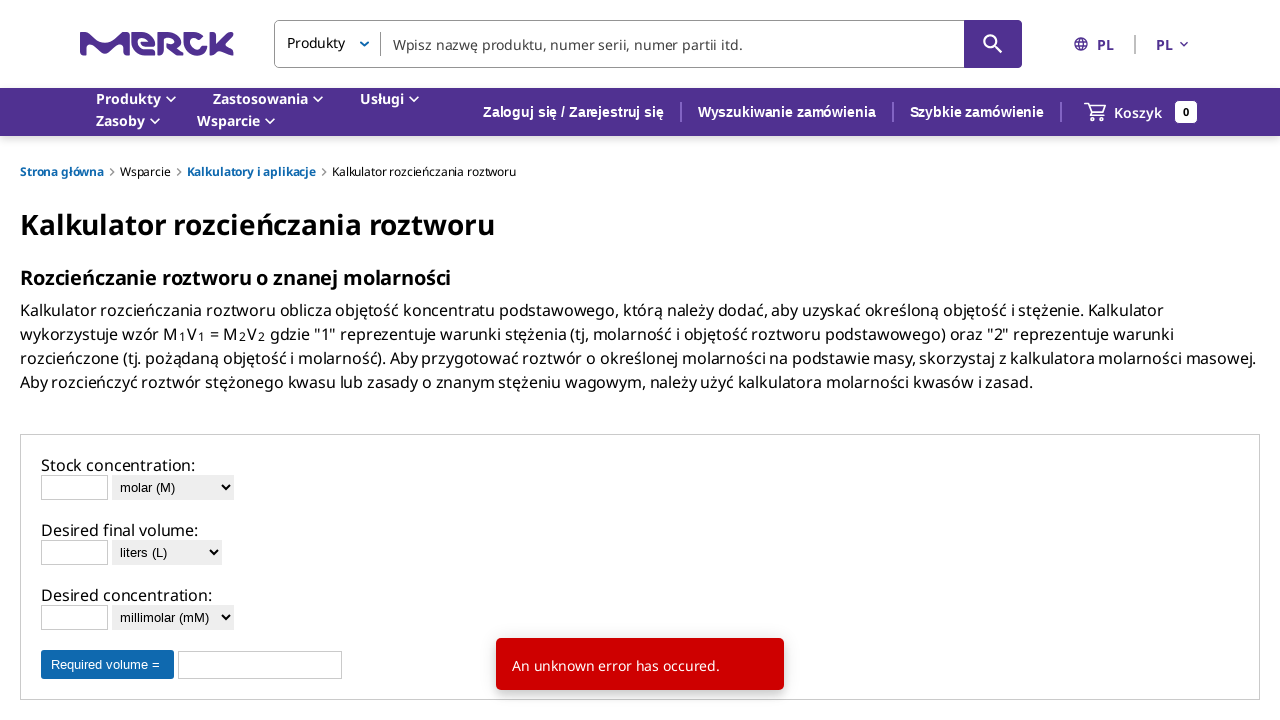